Tests a practice form by filling in first name, last name, selecting gender, and entering mobile number fields

Starting URL: https://demoqa.com/automation-practice-form

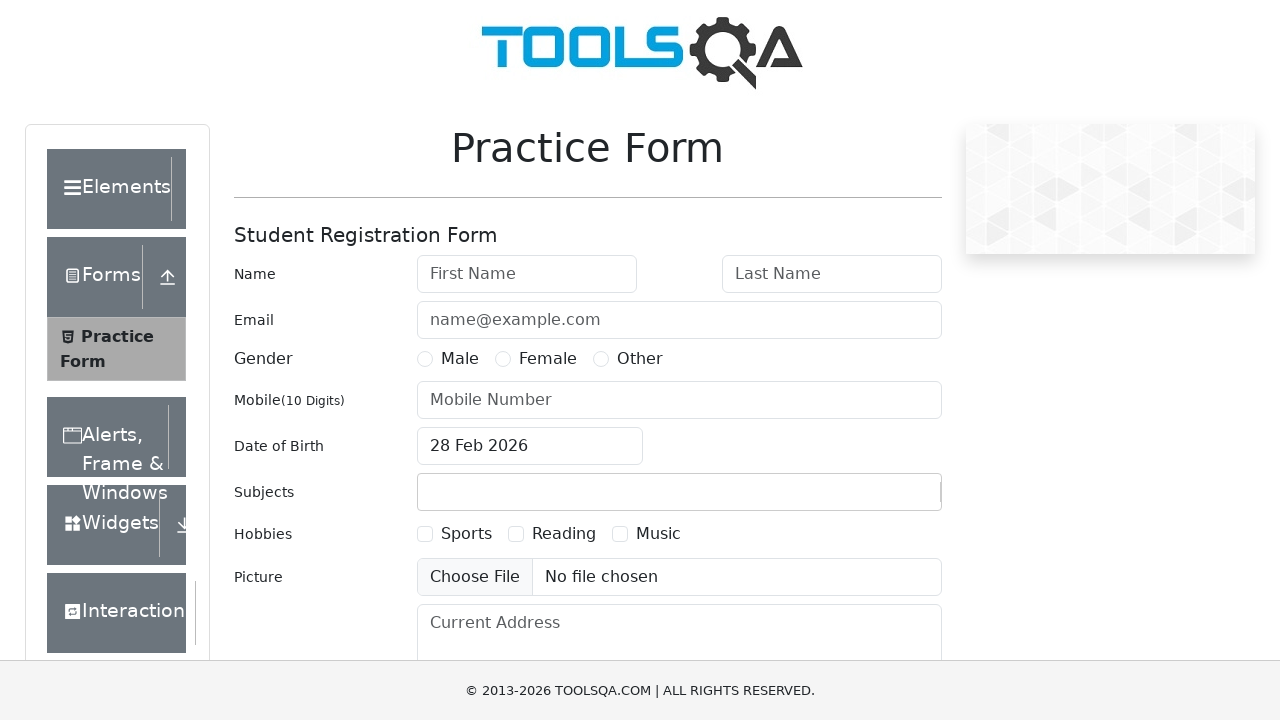

Filled first name field with 'Michael' on #firstName
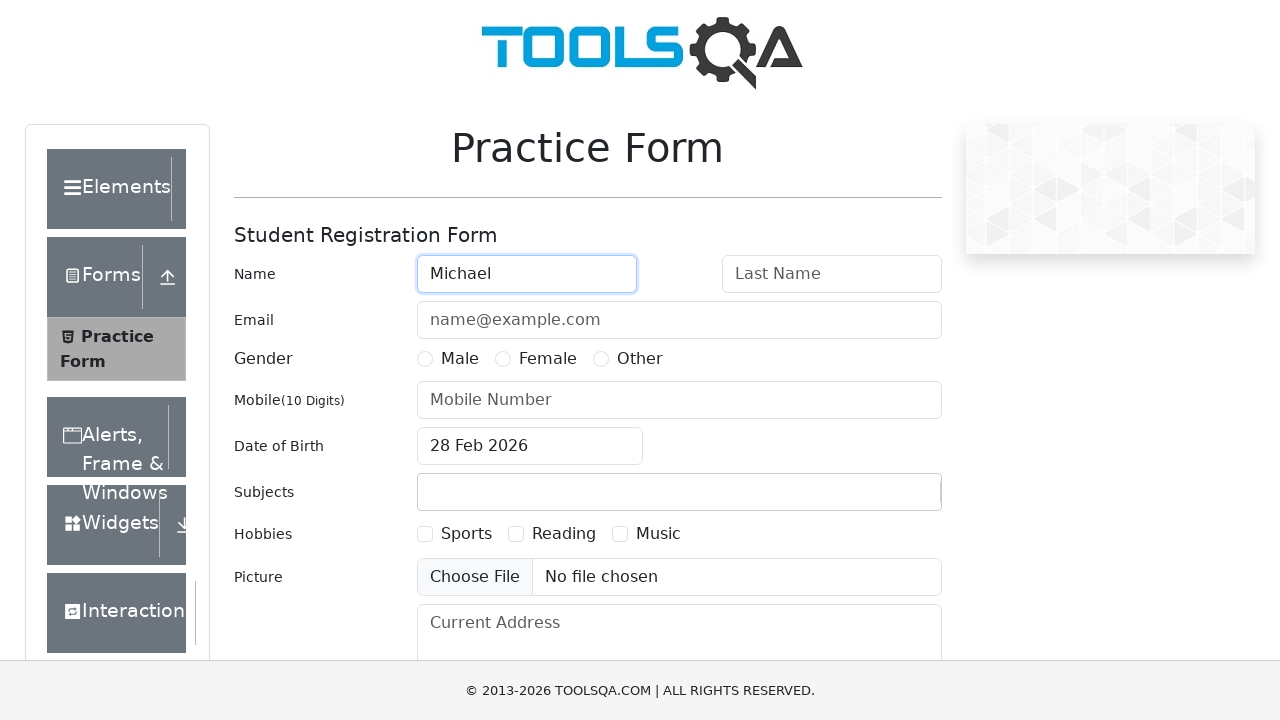

Filled last name field with 'Thompson' on #lastName
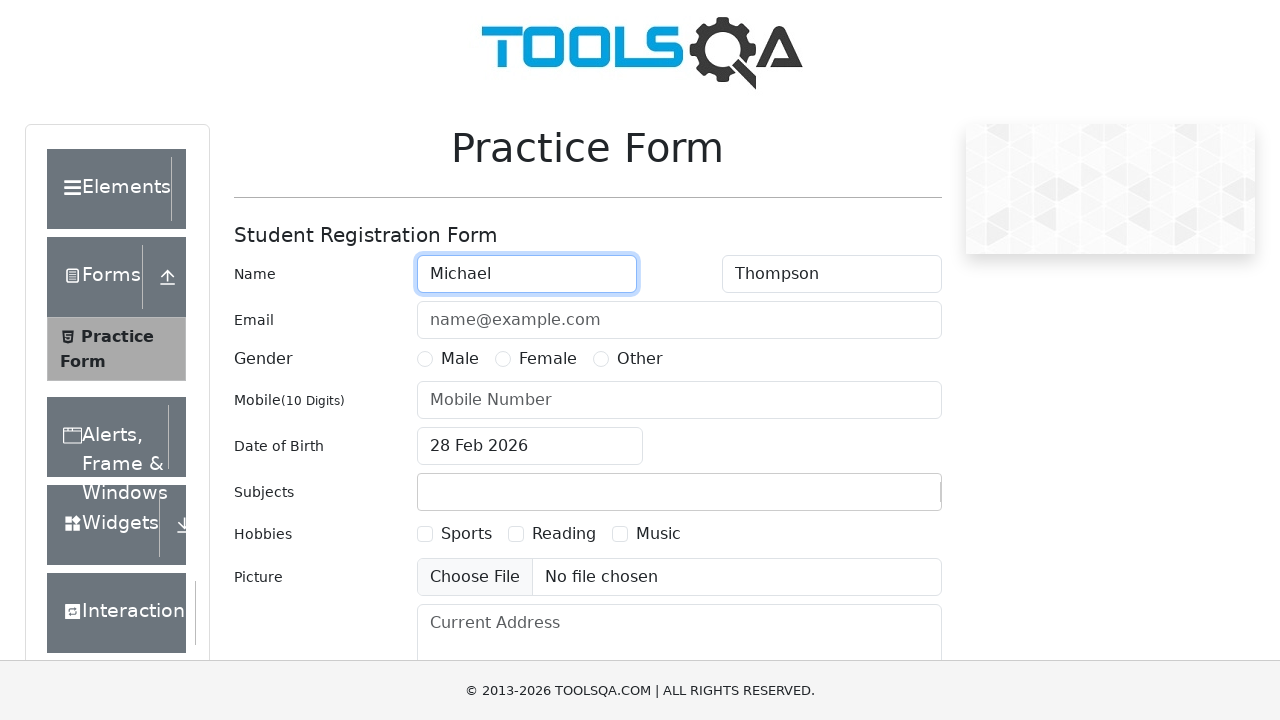

Selected Male gender option at (460, 359) on label[for='gender-radio-1']
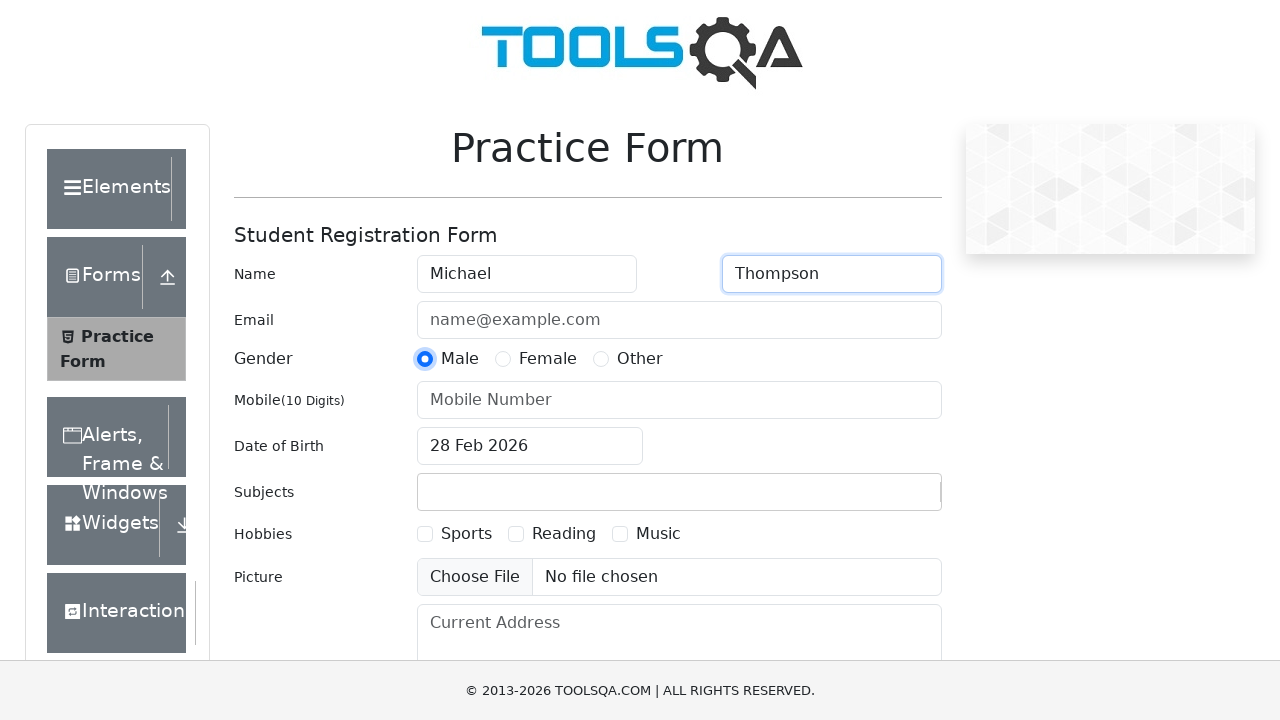

Filled mobile number field with '5551234567' on #userNumber
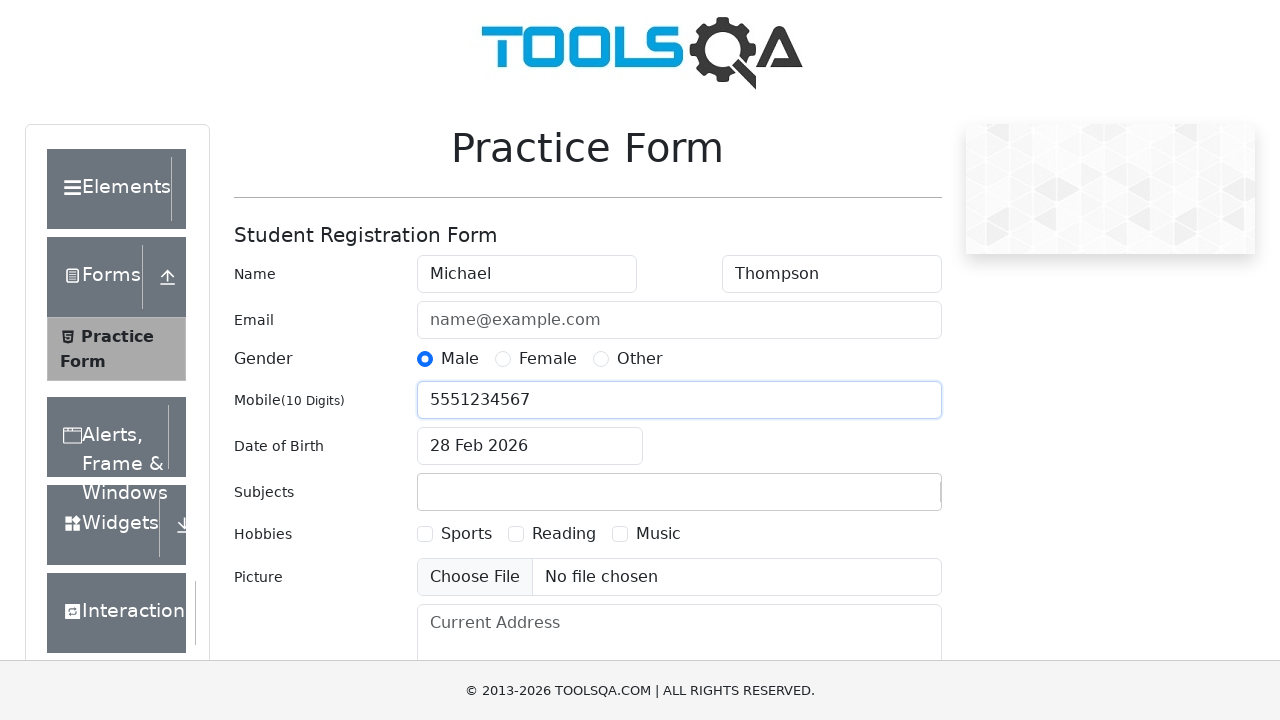

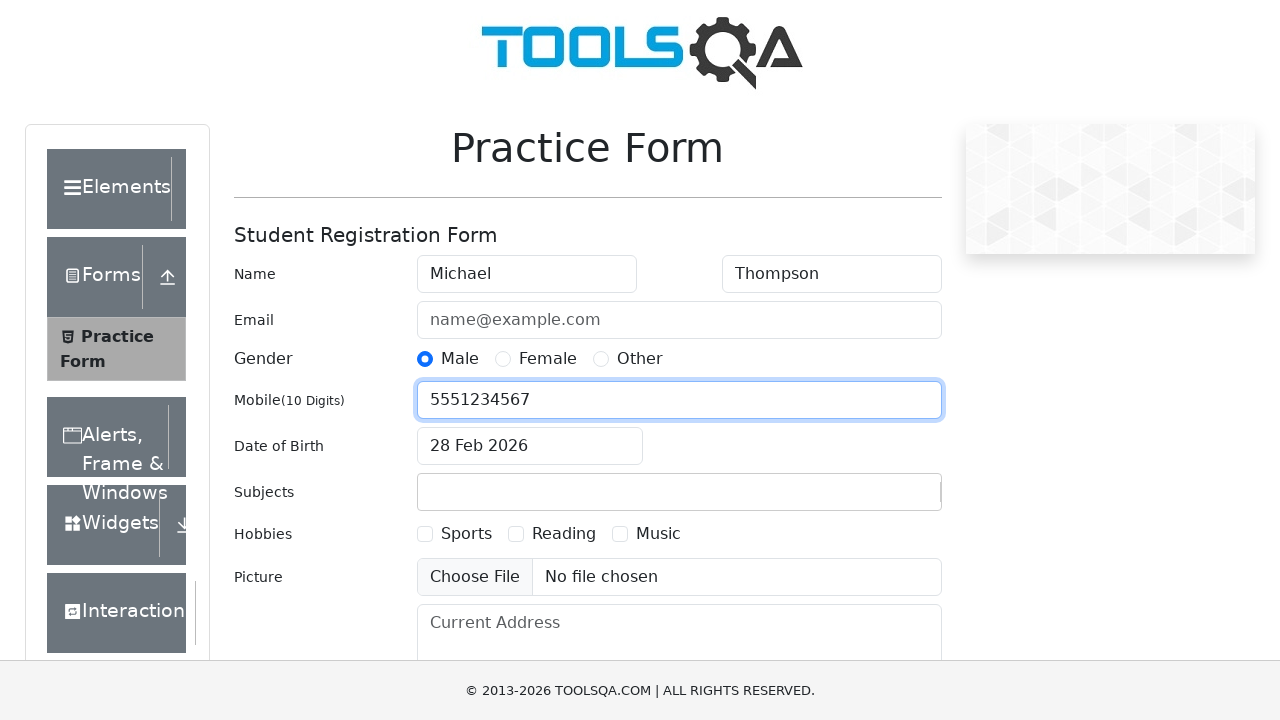